Tests dropdown selection functionality by selecting various options from single and multiple select dropdowns

Starting URL: https://formstone.it/components/dropdown/demo/

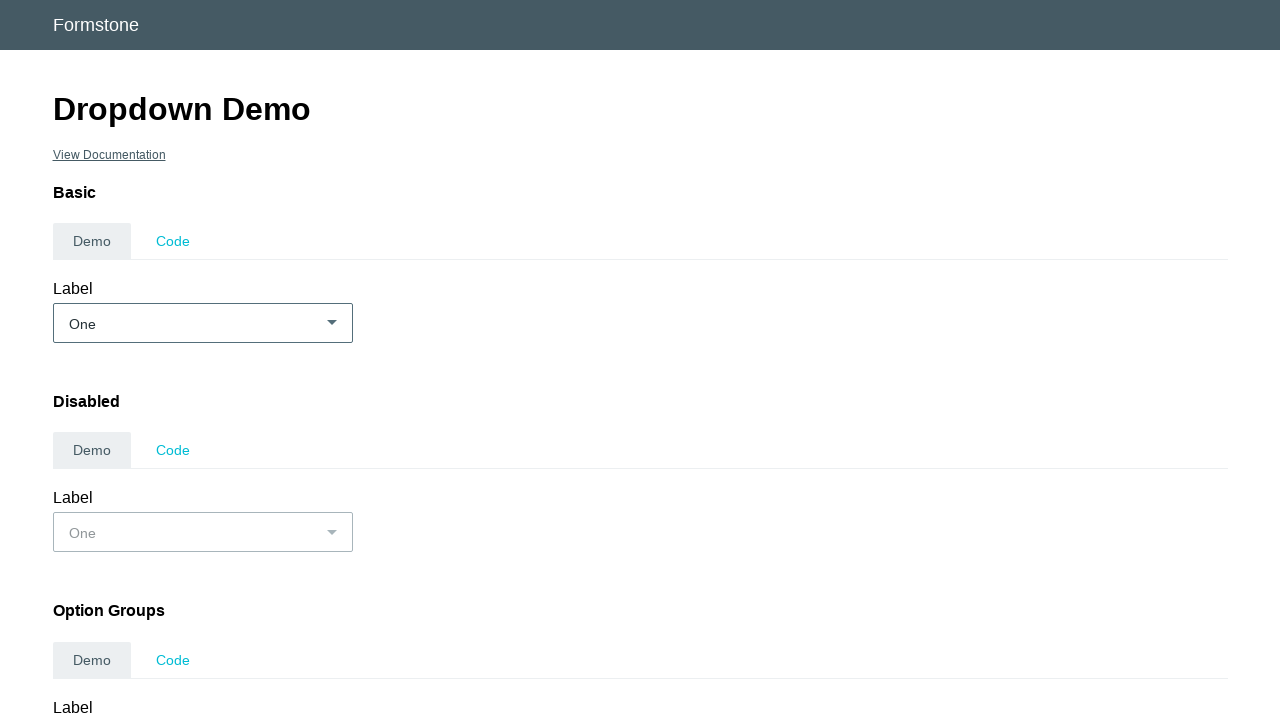

Selected 'One' from basic dropdown by label on #demo_basic
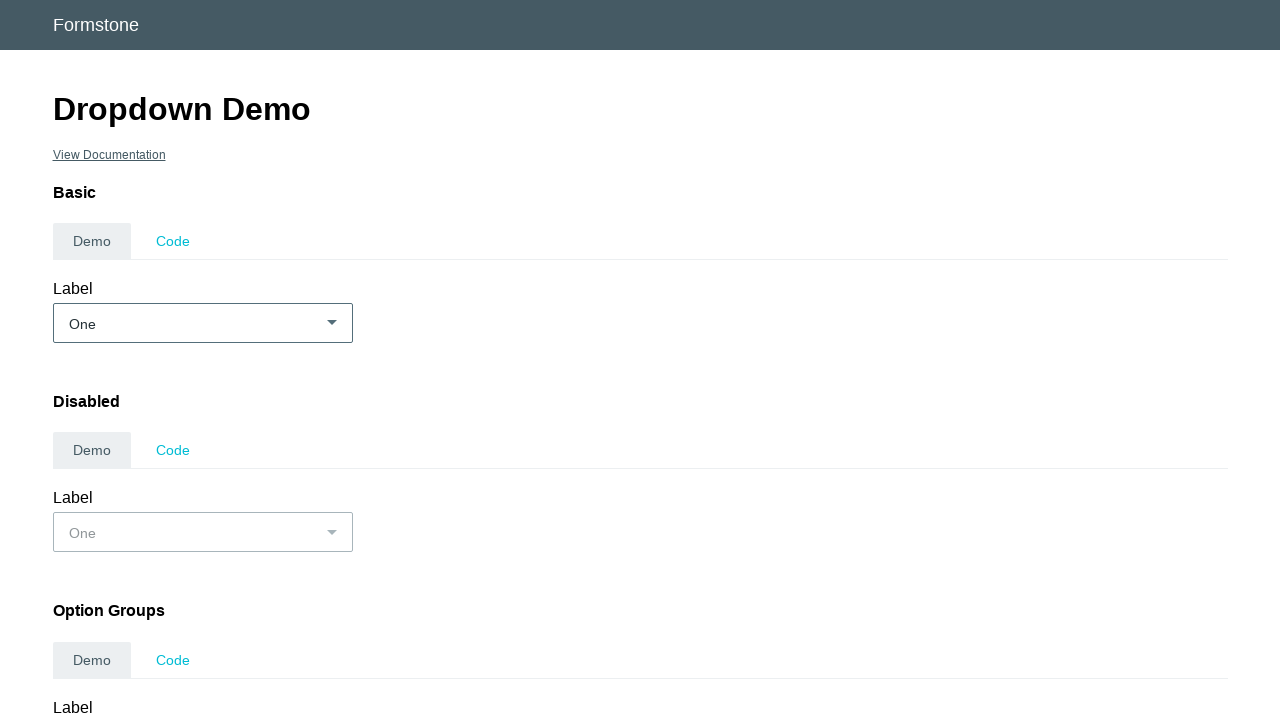

Selected option at index 1 from basic dropdown on #demo_basic
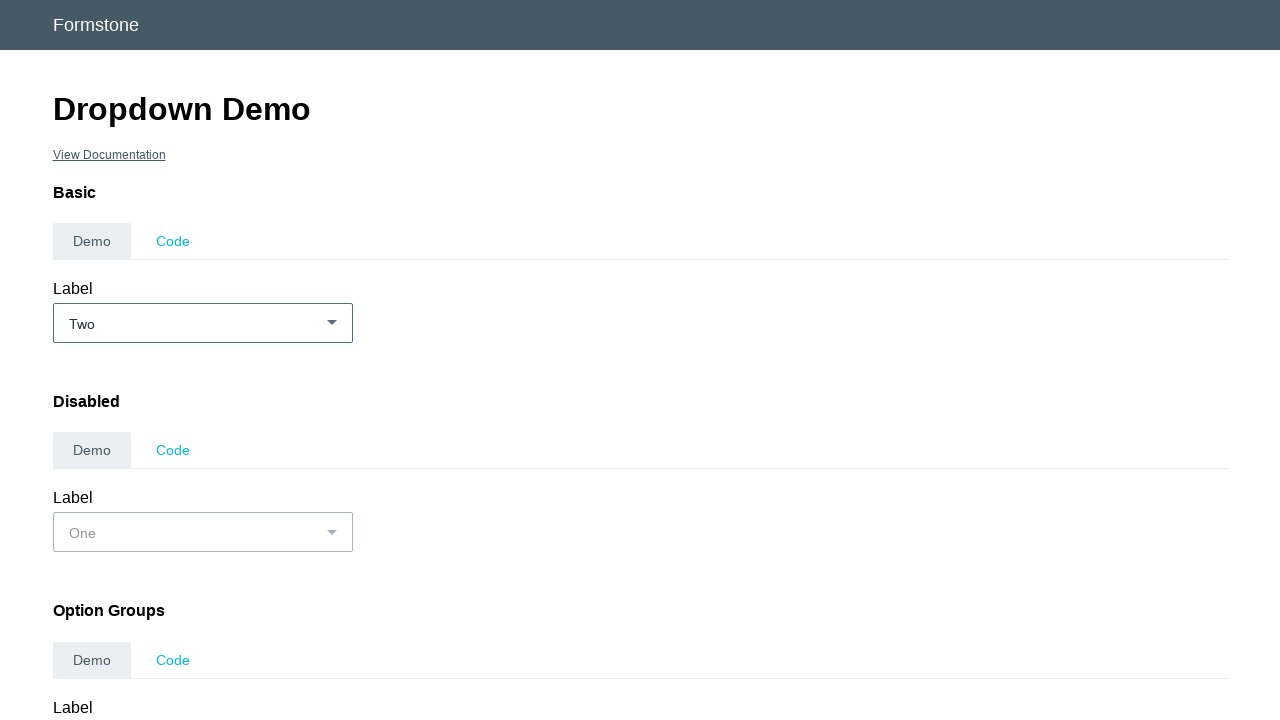

Selected option with value '2' from basic dropdown on #demo_basic
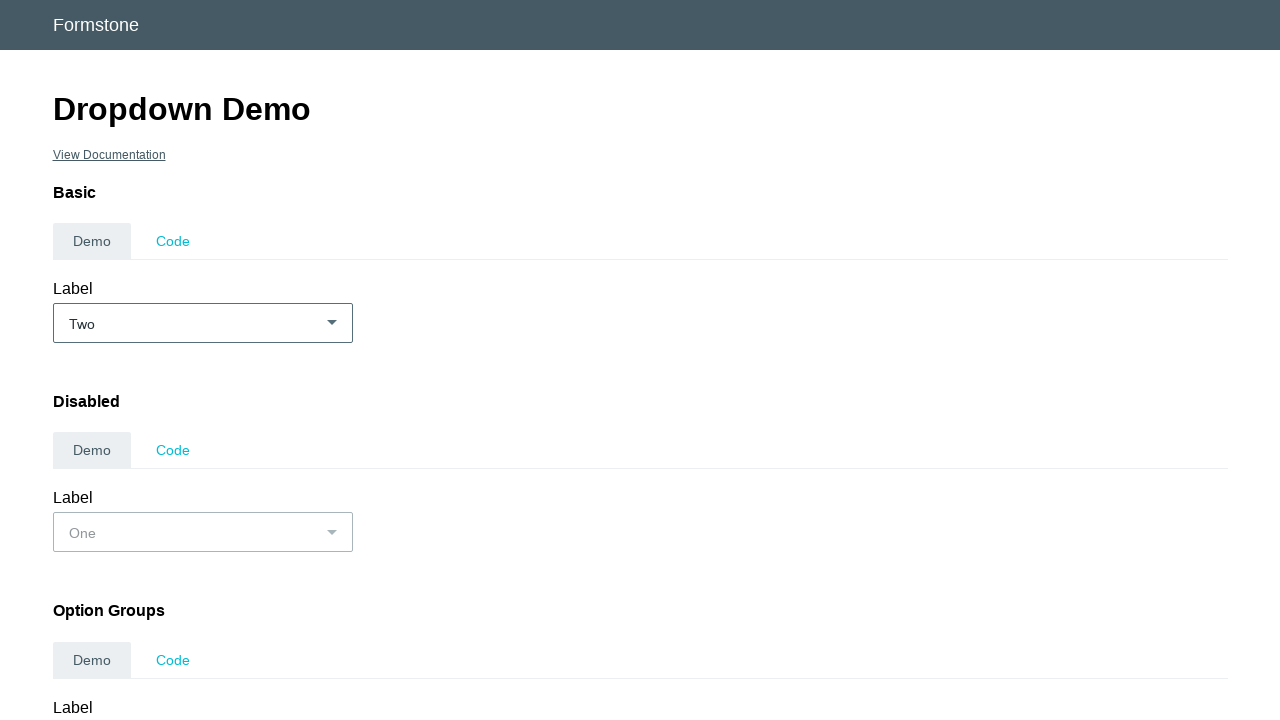

Selected multiple options ('1', '2', '4') from multiple dropdown on #demo_multiple
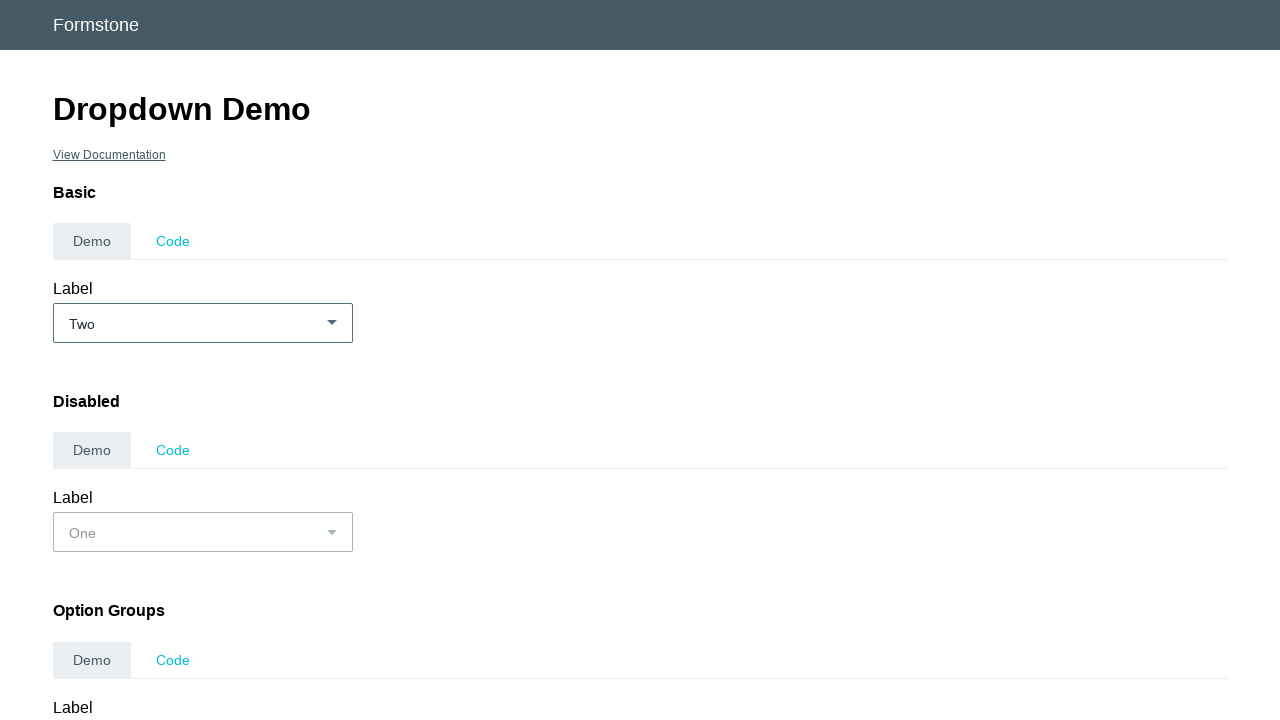

Deselected option by setting selectedIndex to -1
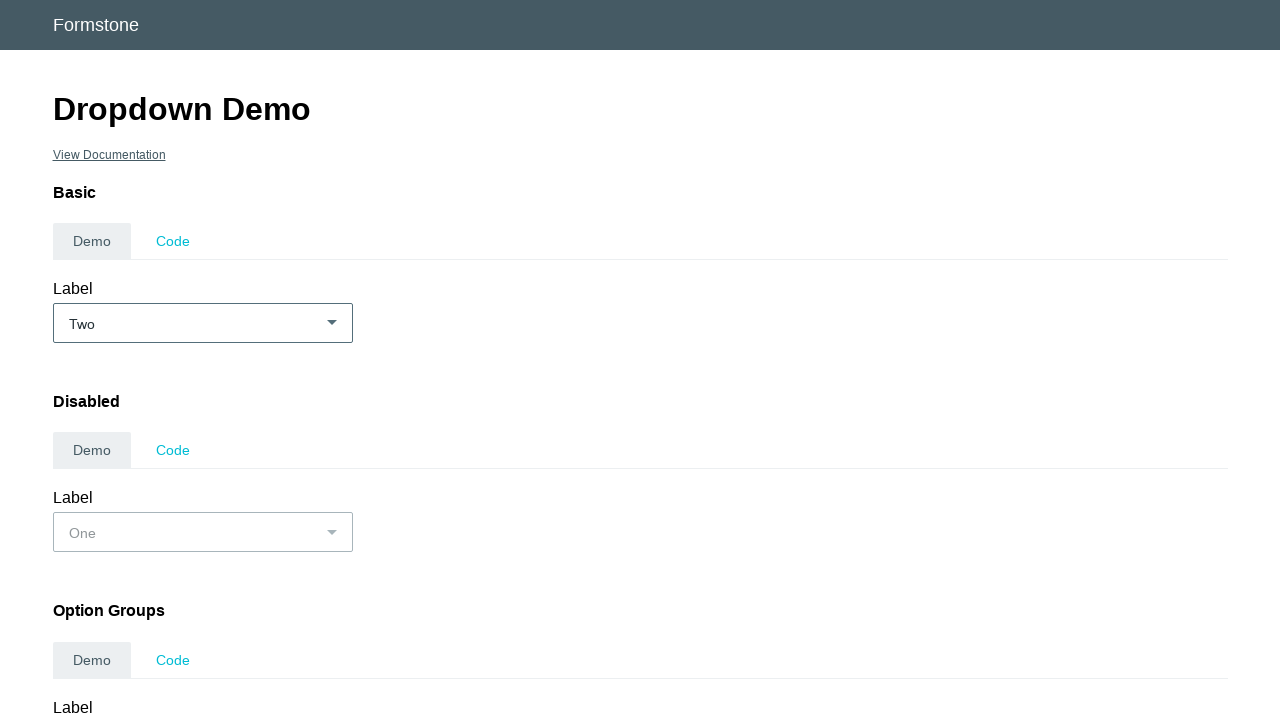

Deselected all options from multiple dropdown
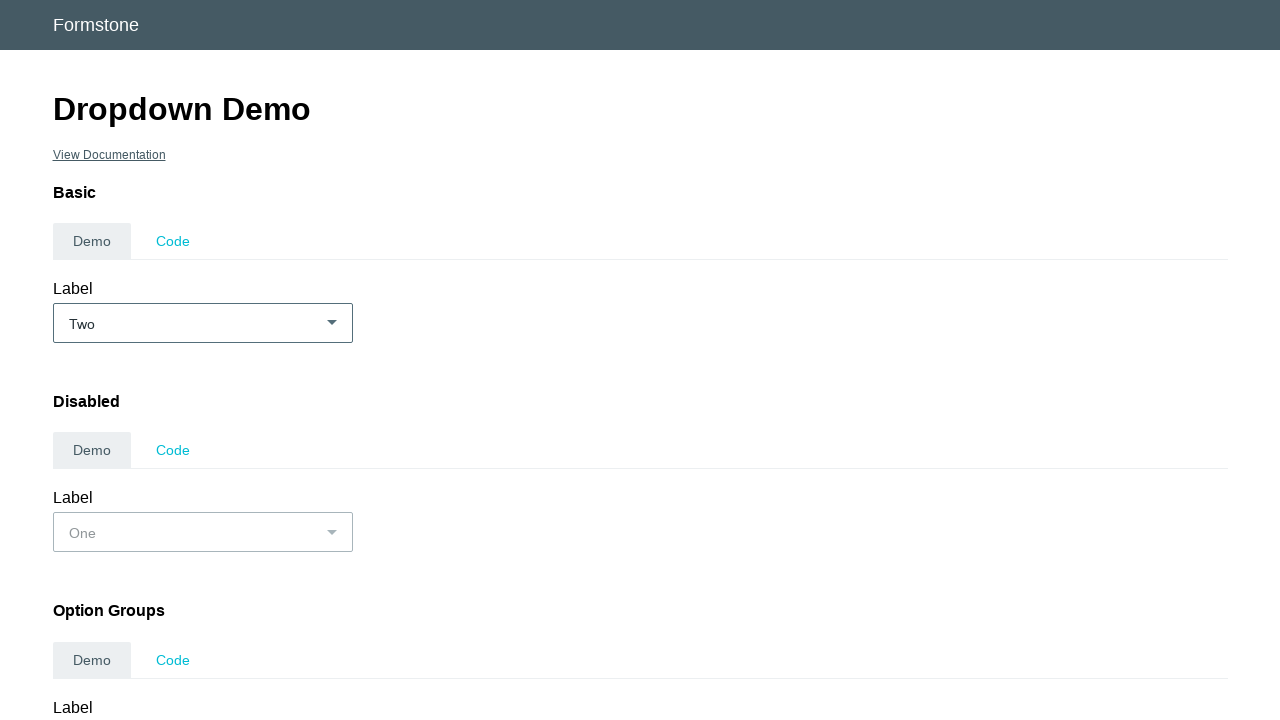

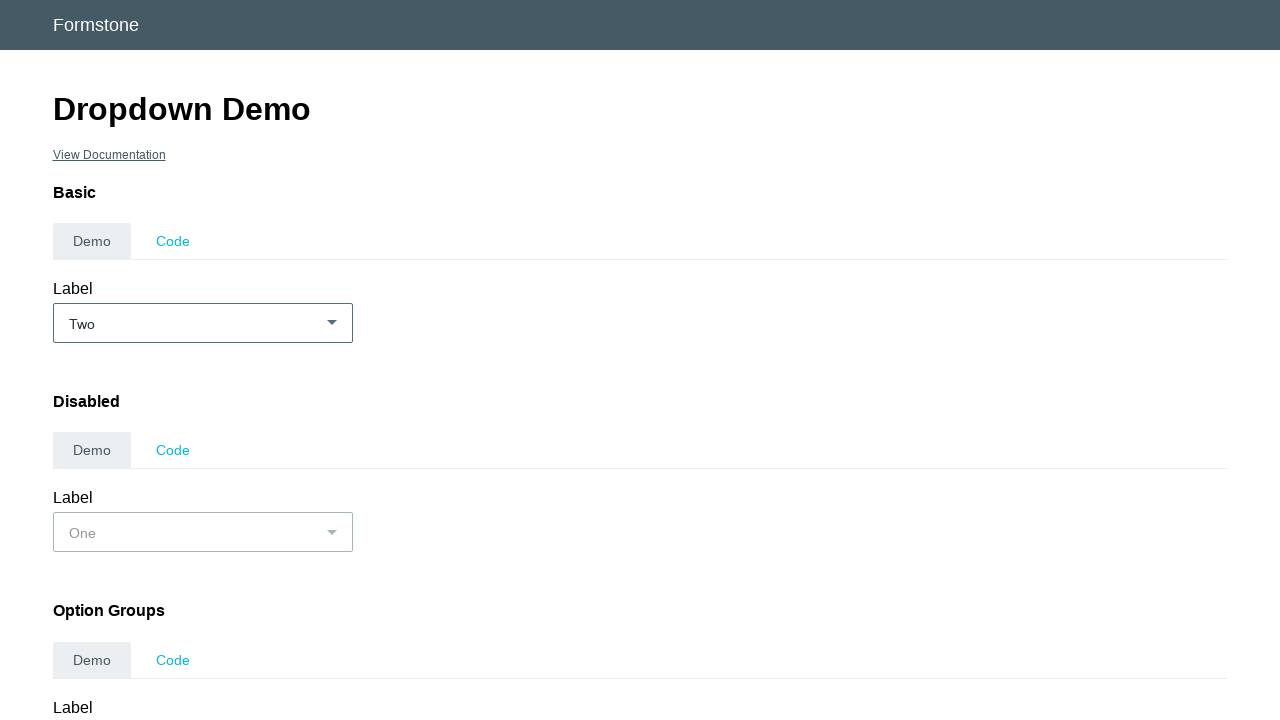